Tests the student registration form on DemoQA by filling out all fields including personal information, date of birth, subjects, hobbies, address, state/city selection, and submitting the form to verify successful submission.

Starting URL: https://demoqa.com/

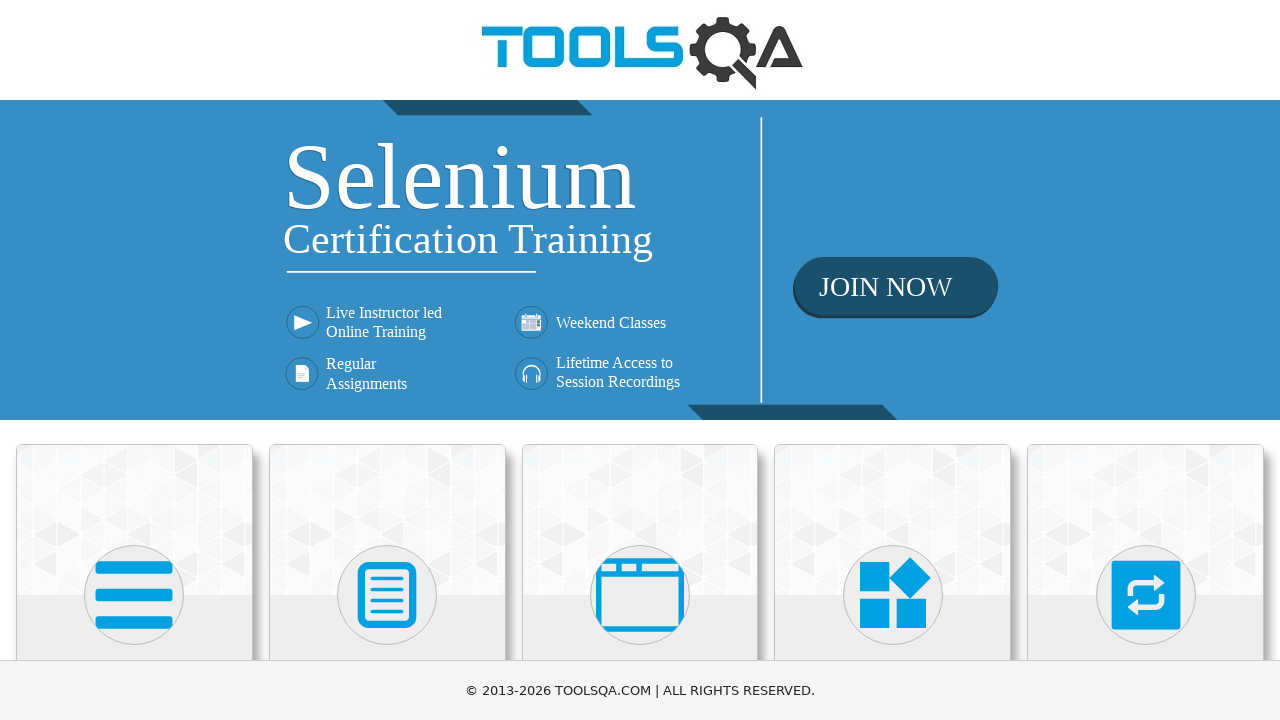

Clicked on Forms section at (387, 508) on xpath=//*[normalize-space(.)='Forms']
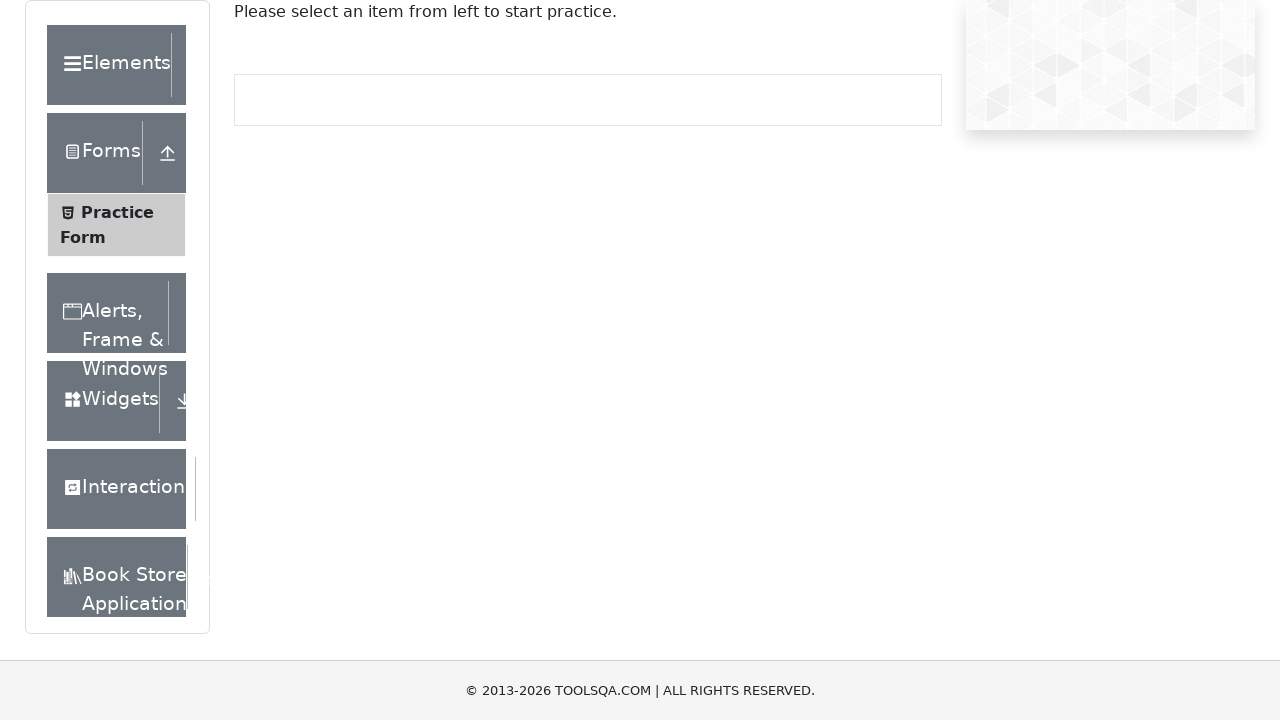

Clicked on Practice Form at (126, 225) on xpath=//*[normalize-space(.)='Practice Form']
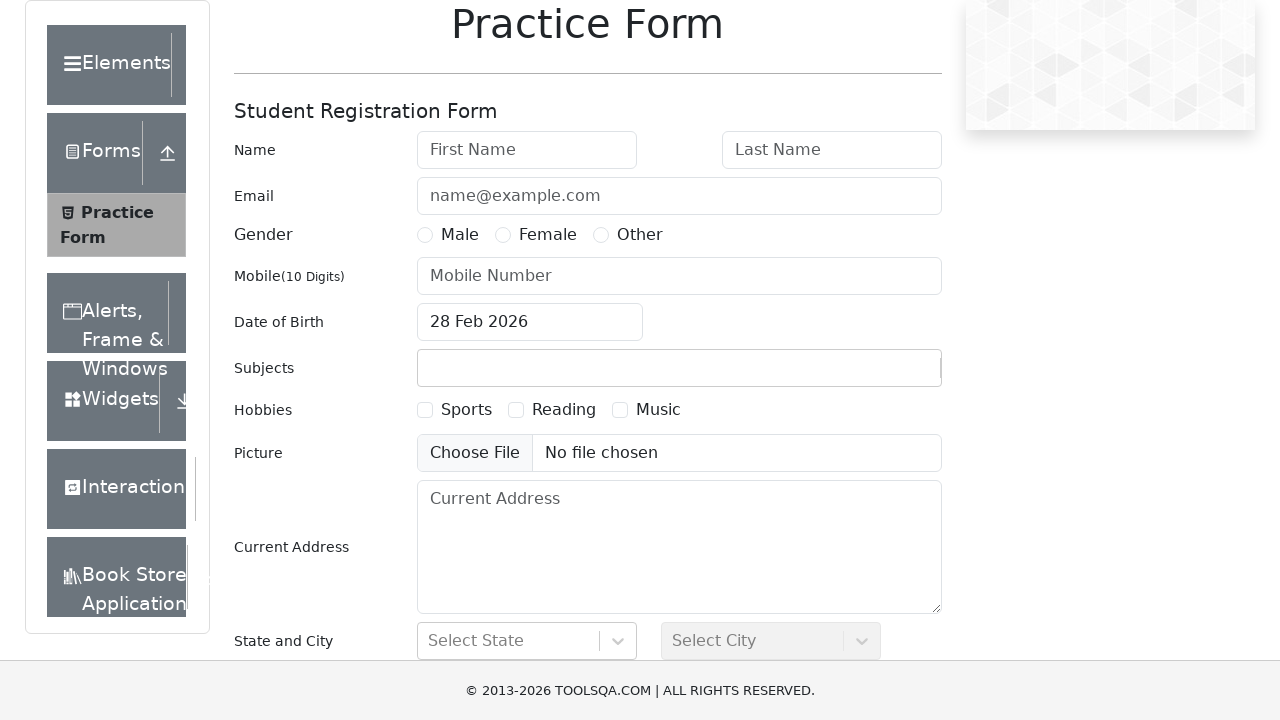

Filled first name with 'Gordon' on #firstName
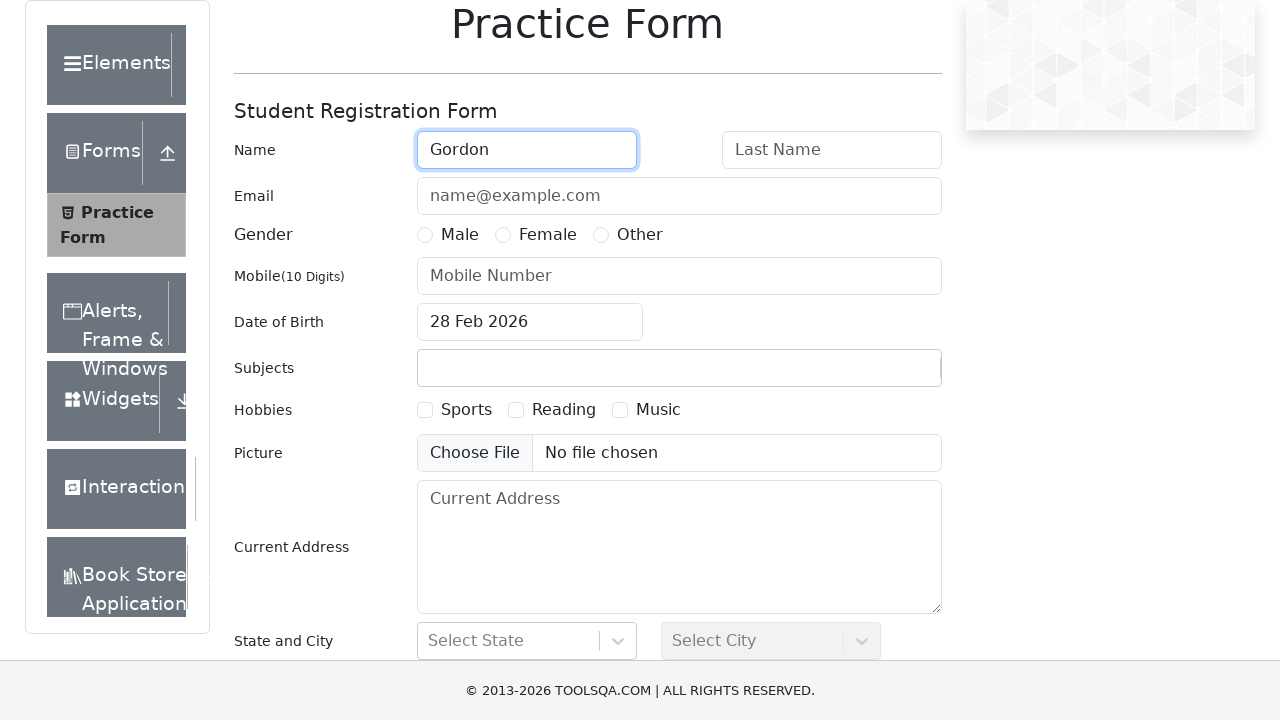

Filled last name with 'Freeman' on #lastName
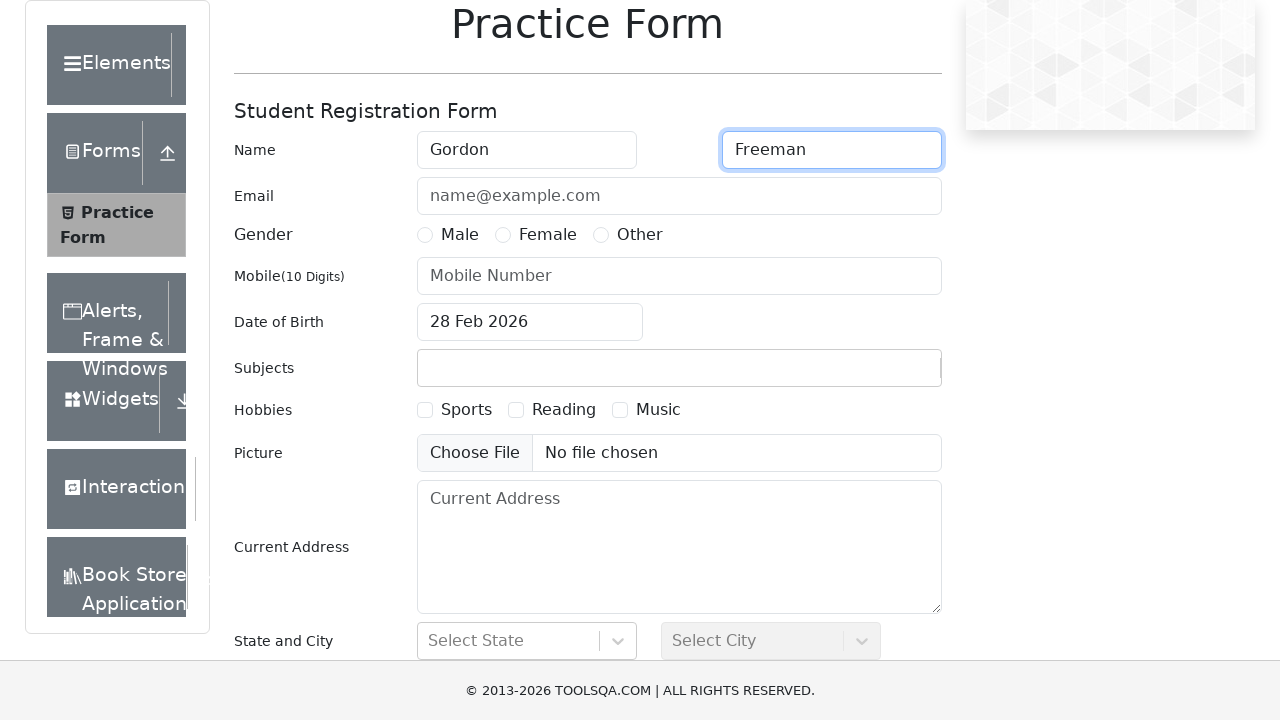

Filled email with 'vortigaunts-lover@hev.com' on #userEmail
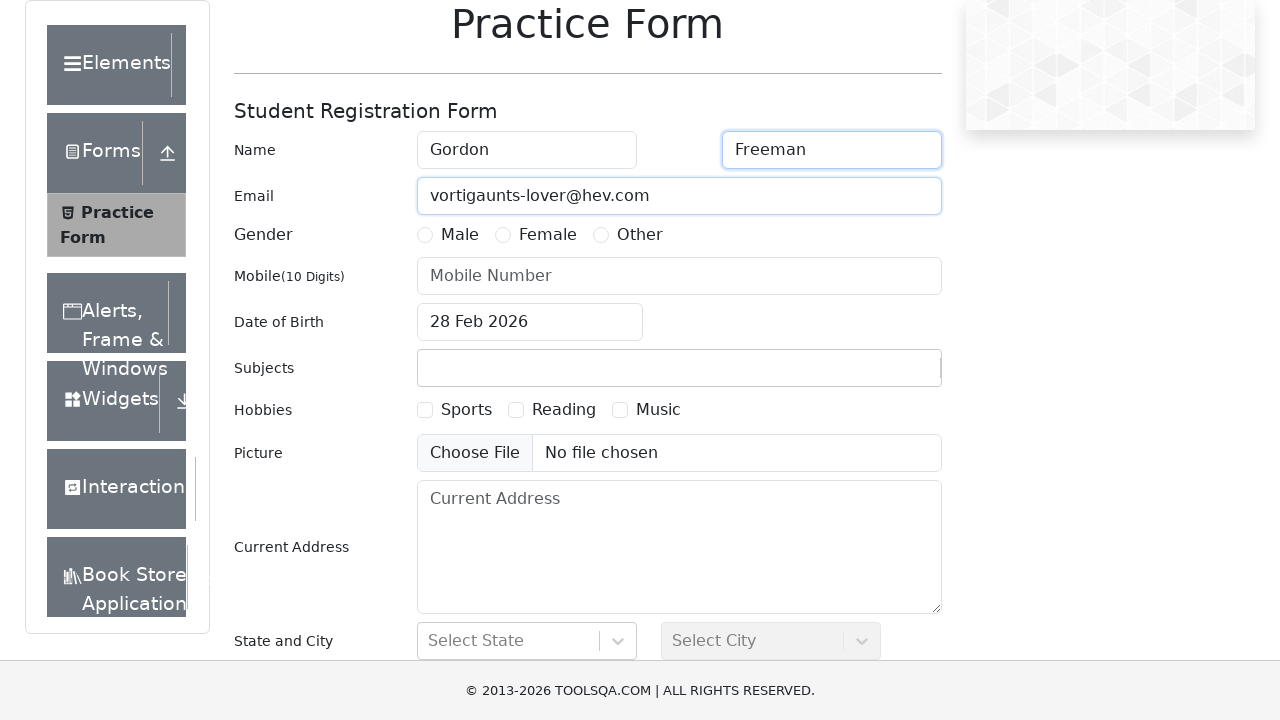

Selected Male gender at (448, 235) on xpath=//*[normalize-space(.)='Male']
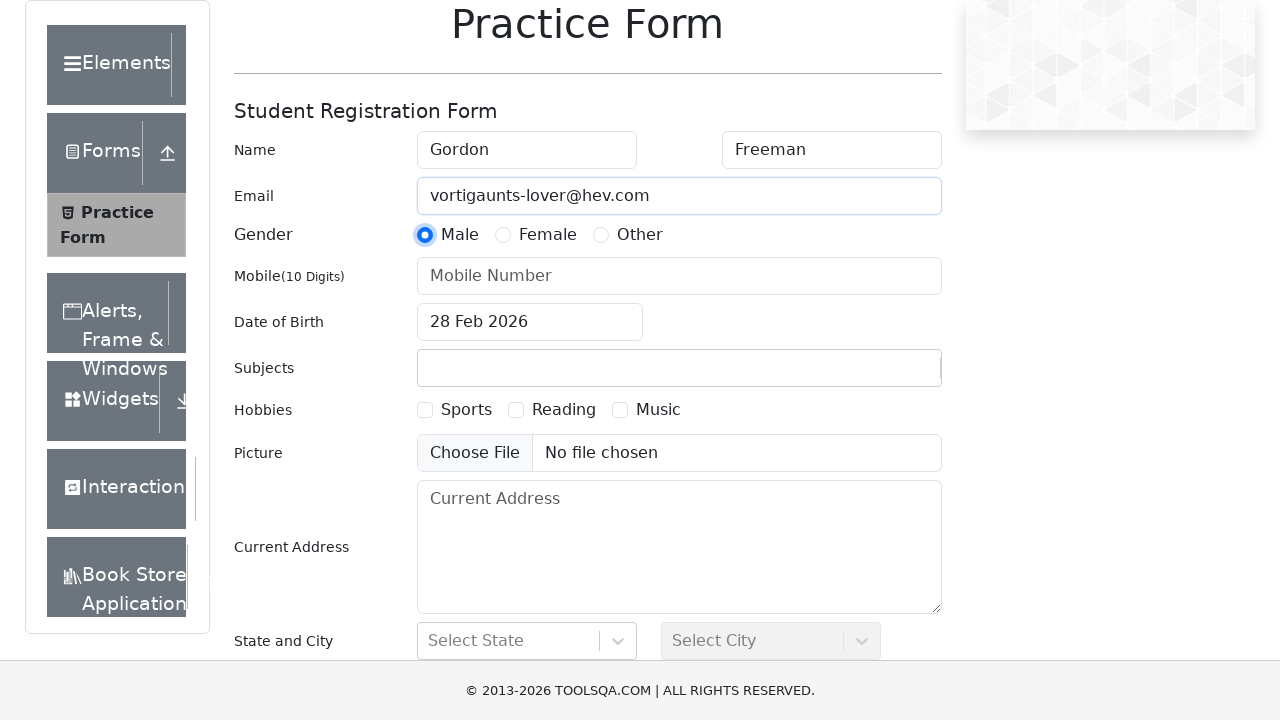

Filled mobile number with '2222222222' on #userNumber
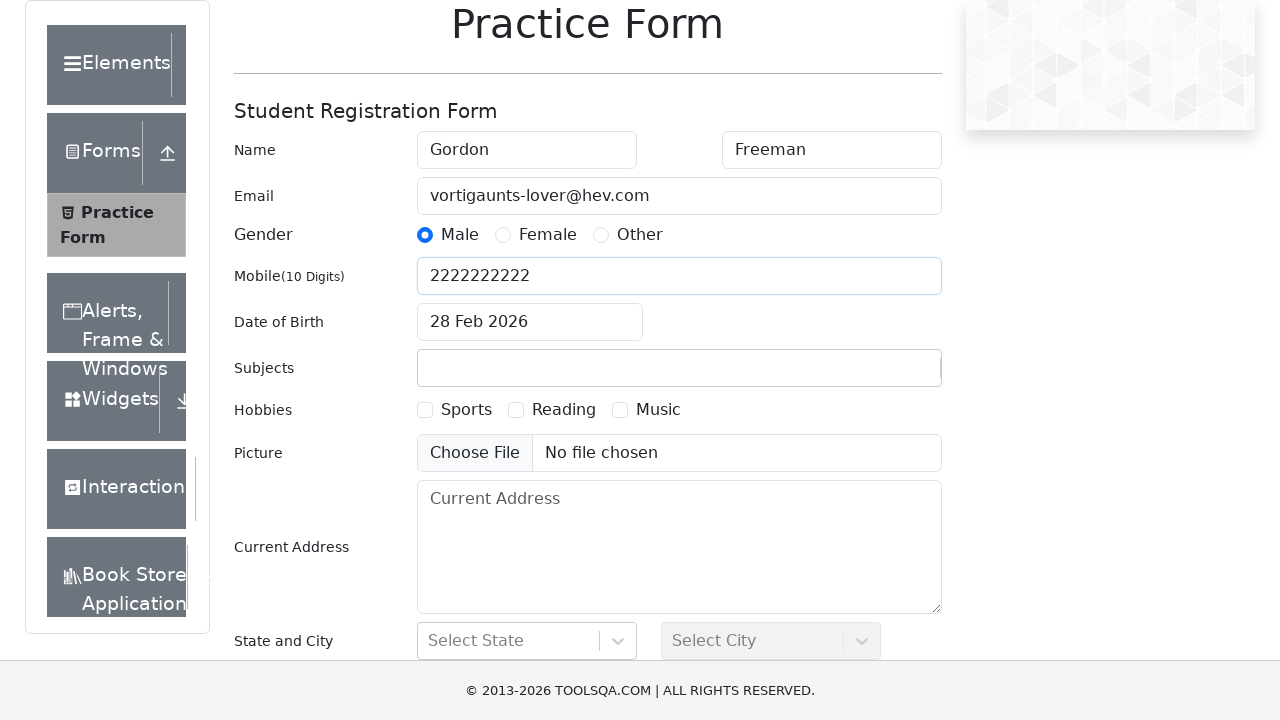

Clicked on date of birth input field at (530, 322) on #dateOfBirthInput
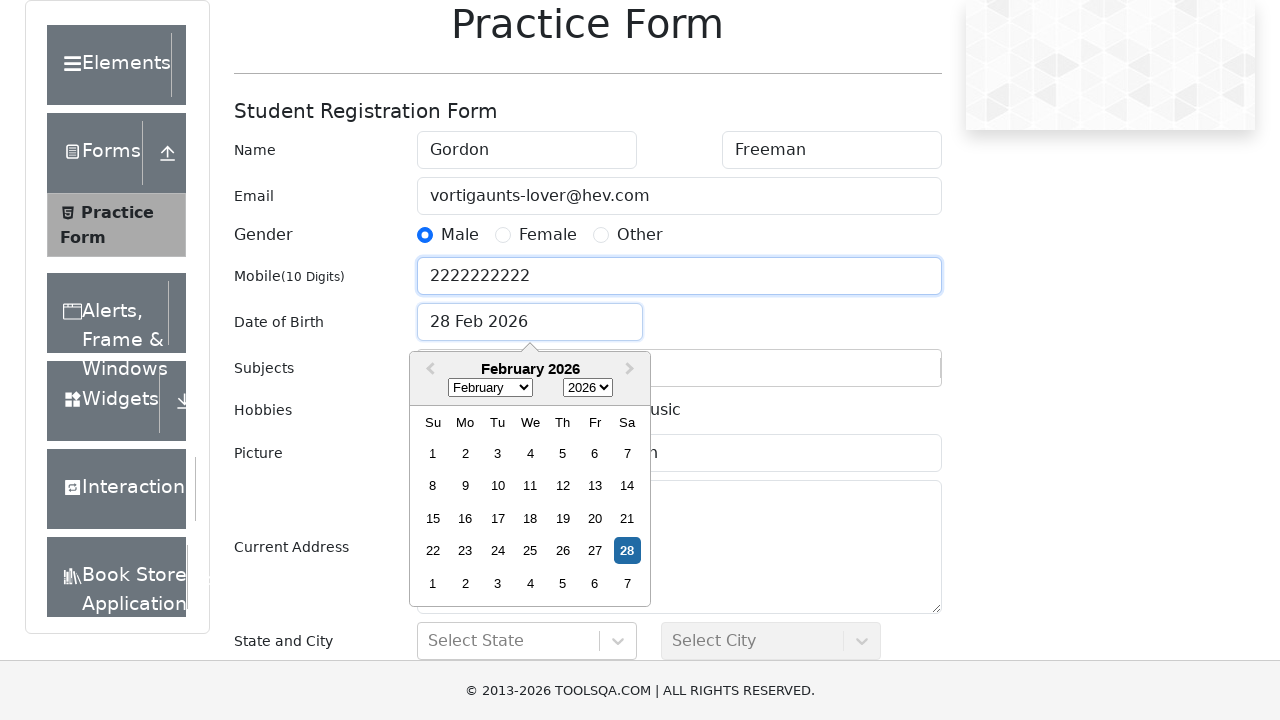

Selected all text in date of birth field
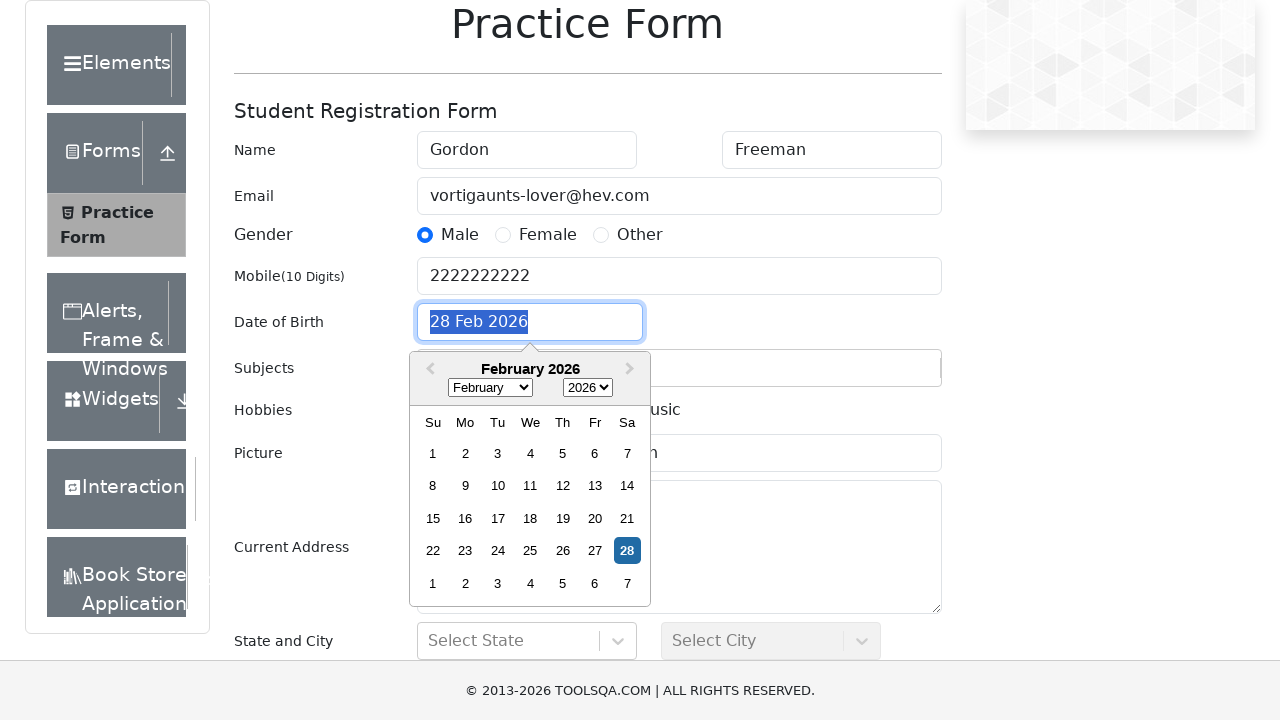

Filled date of birth with '15 Nov 1971' on #dateOfBirthInput
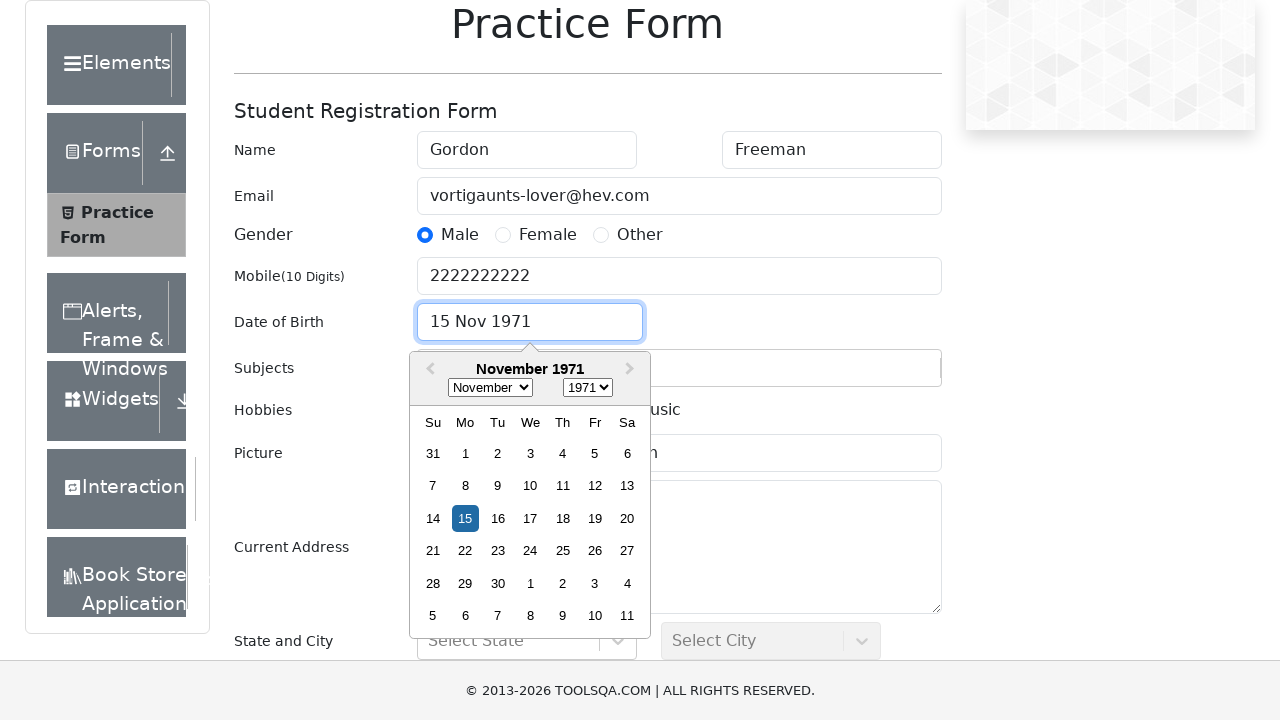

Pressed Enter to confirm date of birth
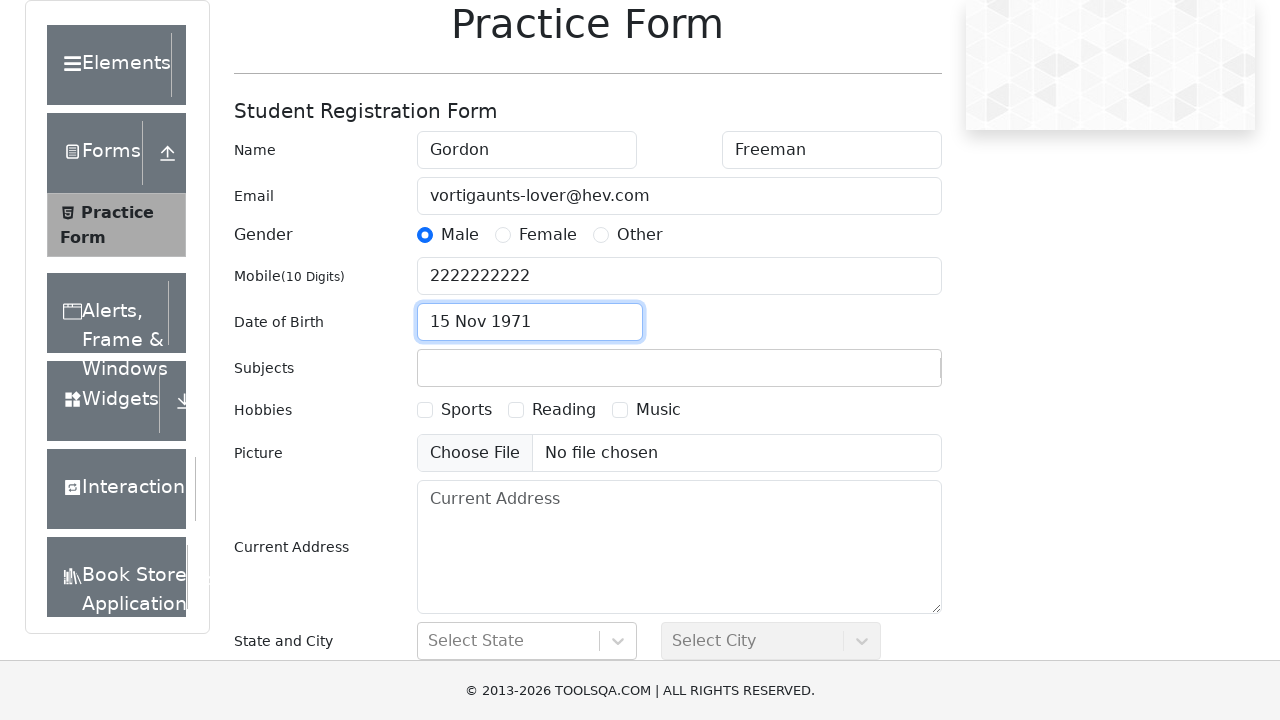

Filled subjects field with 'Physics' on input#subjectsInput
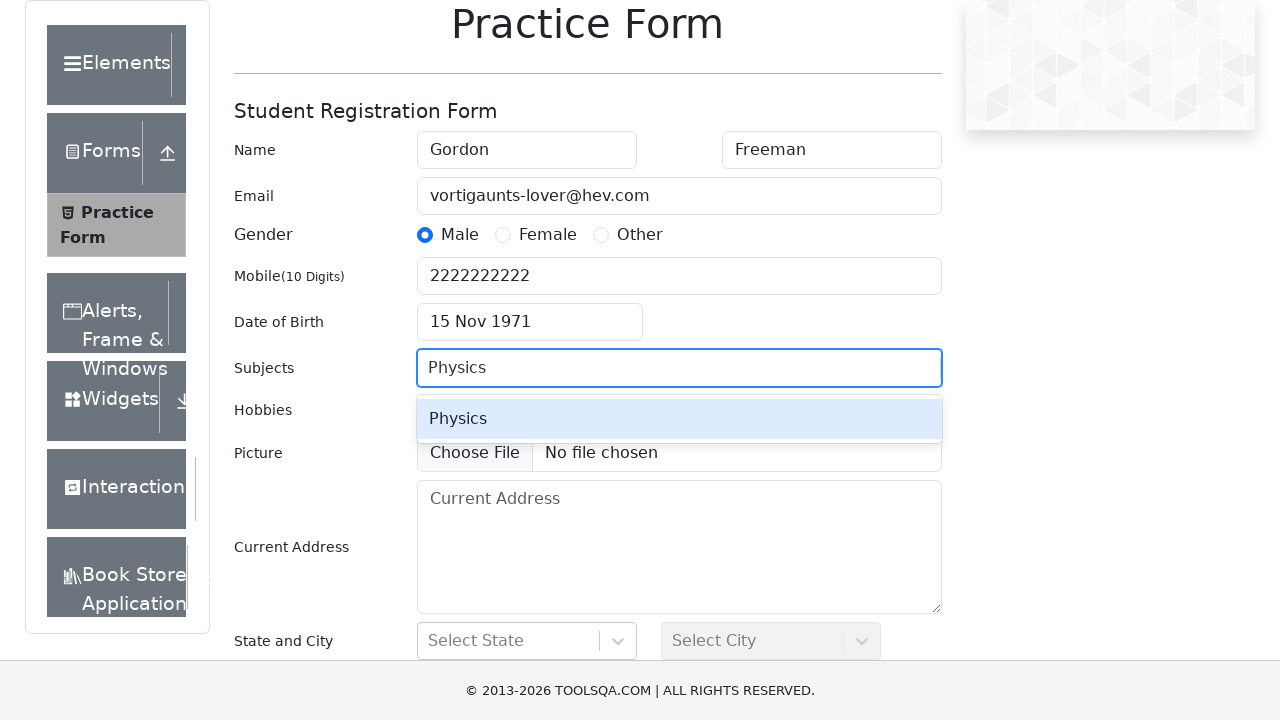

Clicked on Physics option from subjects dropdown at (679, 419) on div.subjects-auto-complete__menu
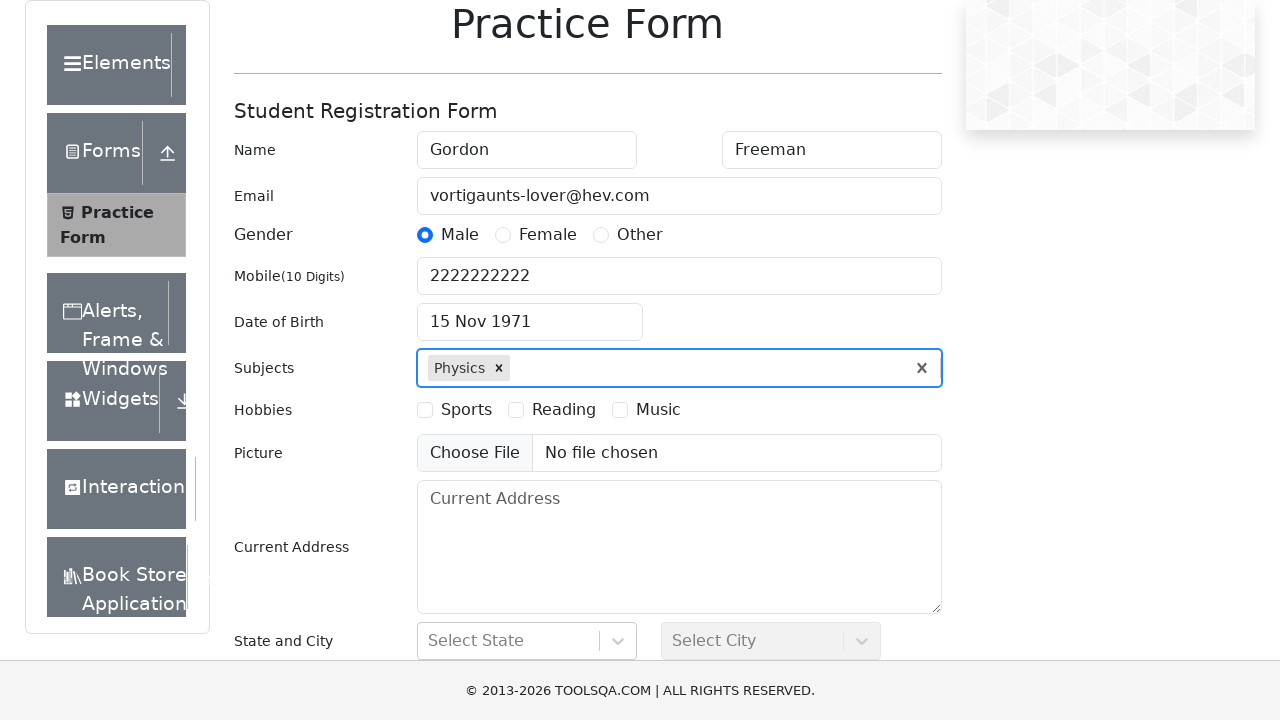

Selected Sports hobby at (454, 410) on xpath=//*[normalize-space(.)='Sports']
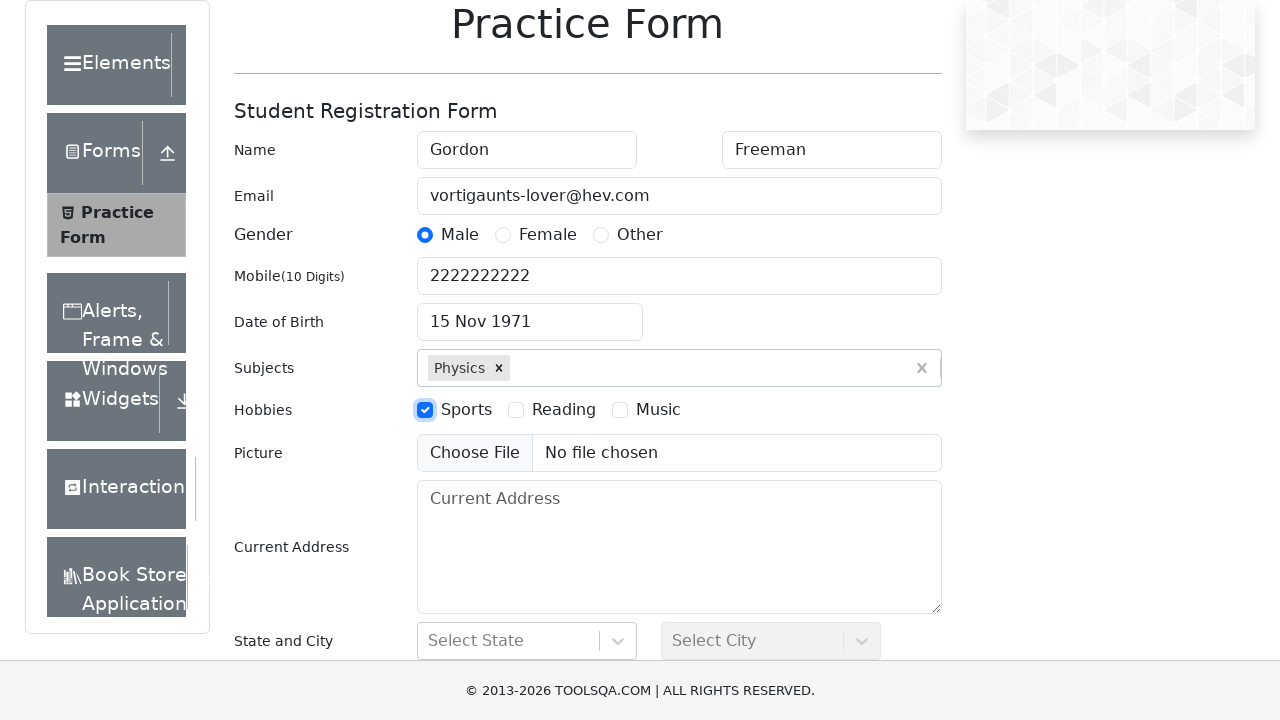

Filled current address field on #currentAddress
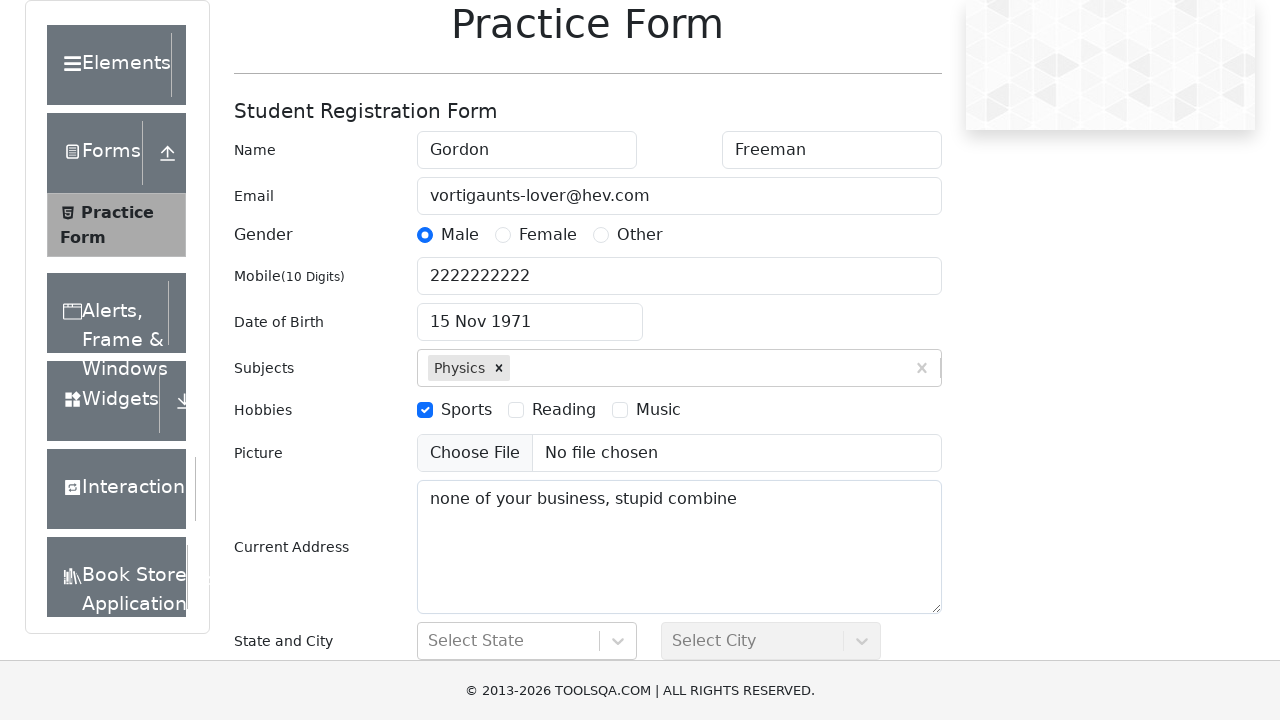

Filled state field with 'Haryana' on #react-select-3-input
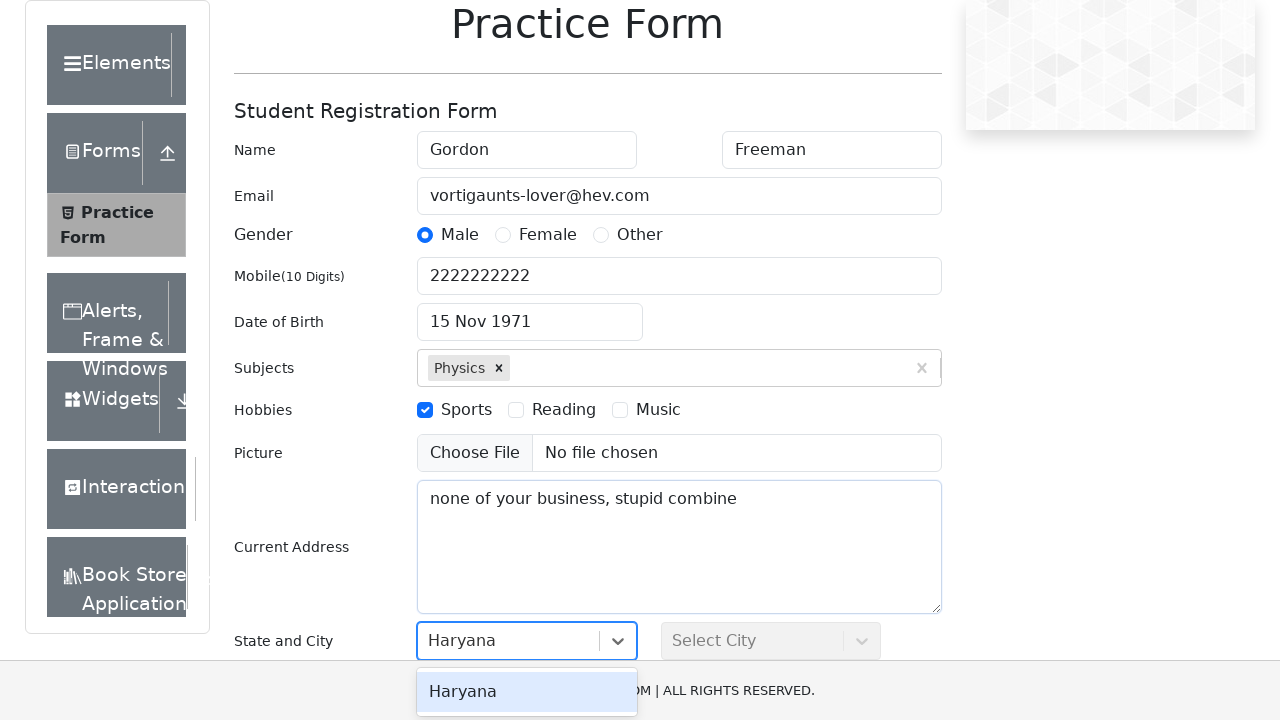

Pressed Enter to select Haryana state
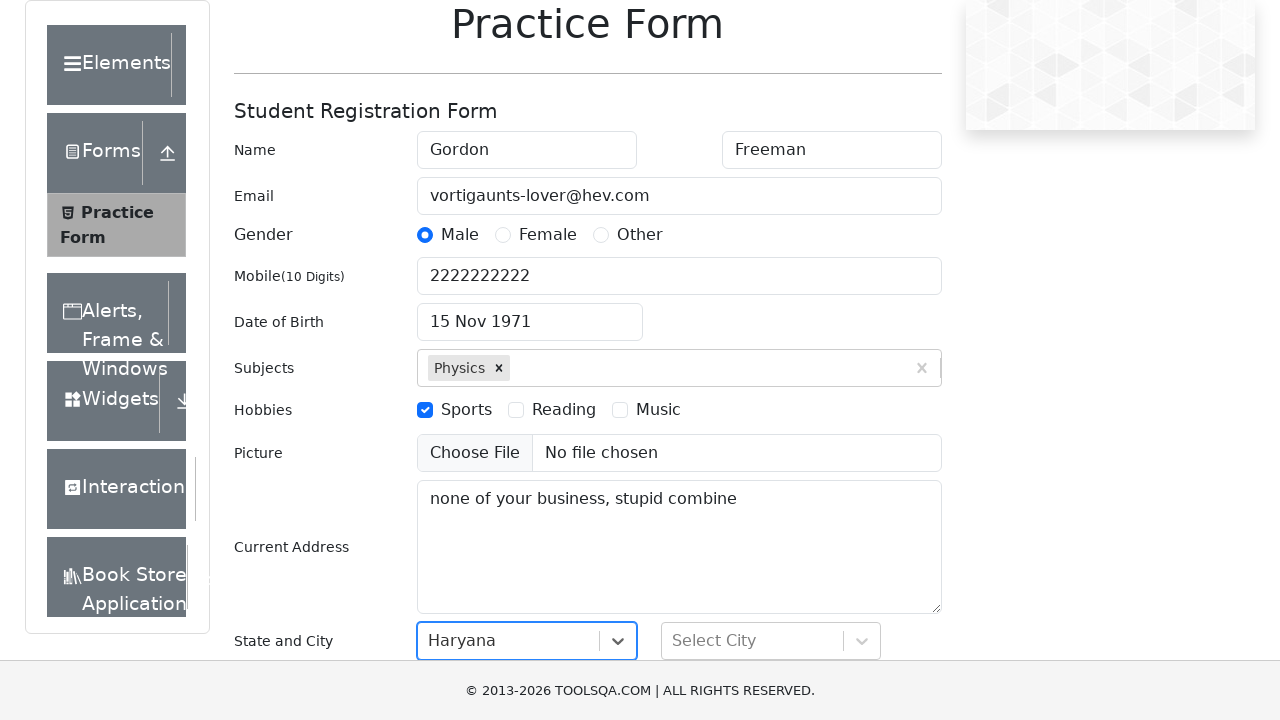

Filled city field with 'Panipat' on #react-select-4-input
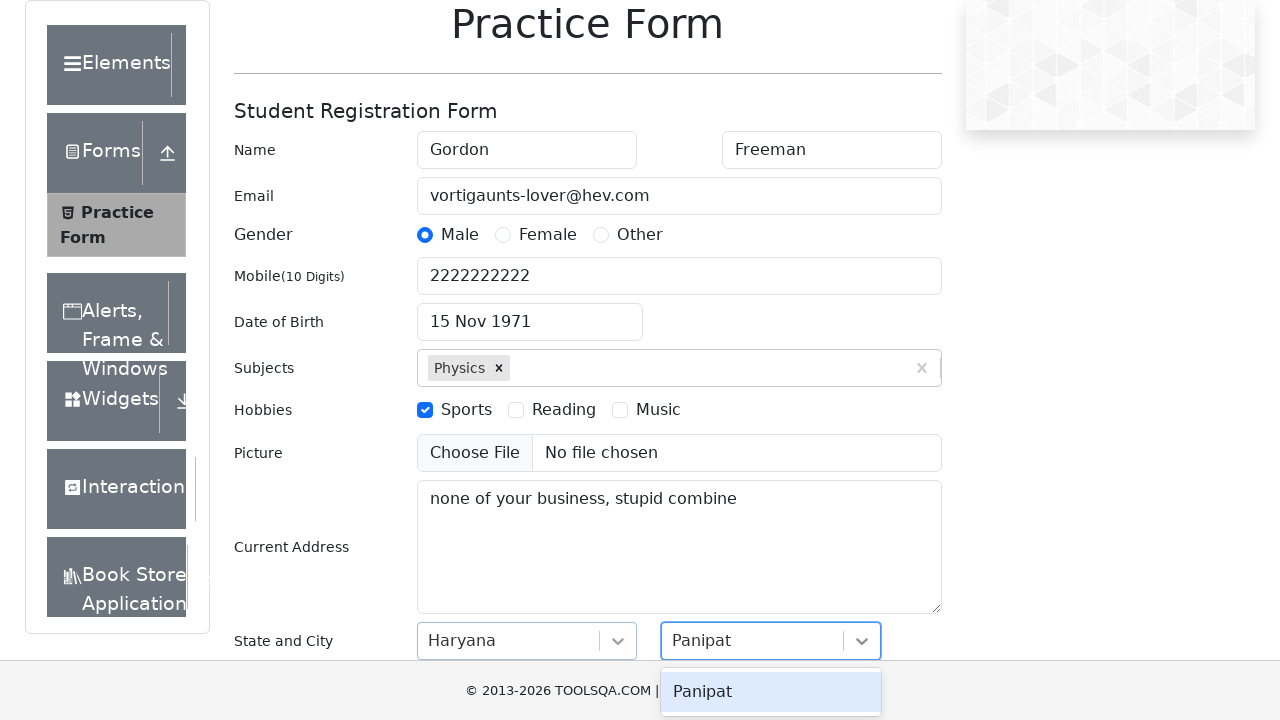

Pressed Enter to select Panipat city
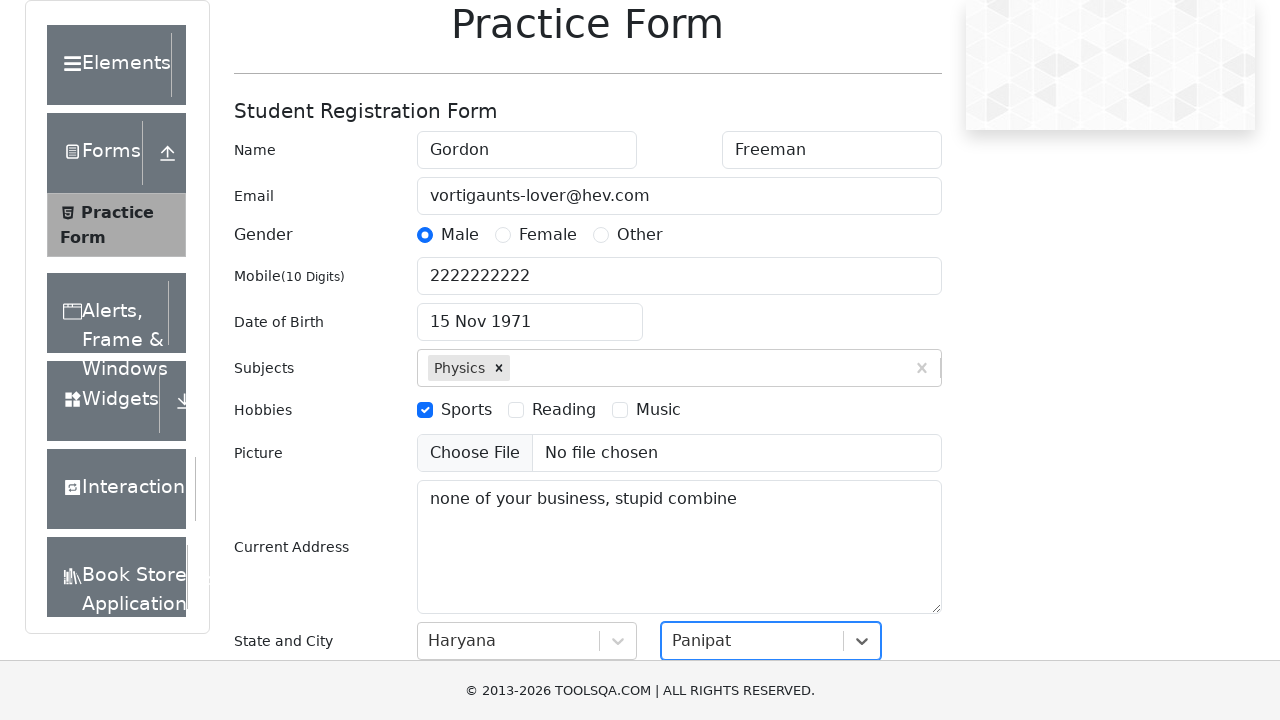

Scrolled submit button into view
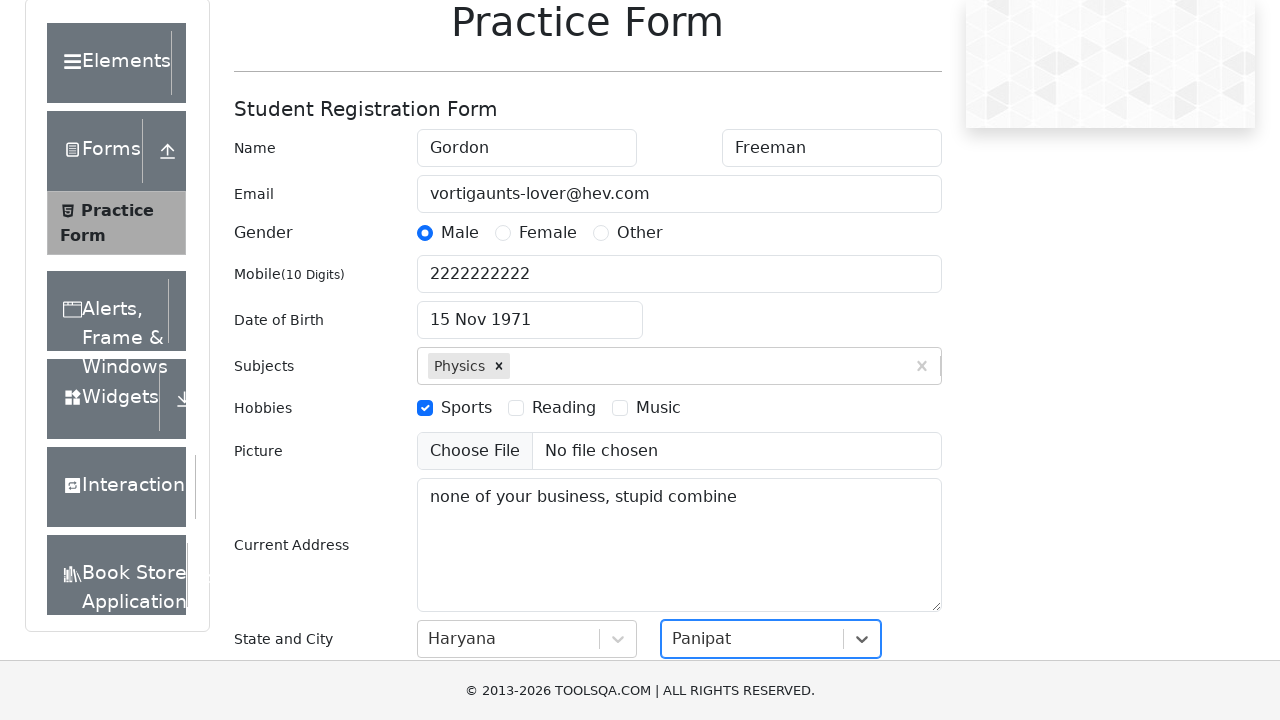

Clicked submit button to submit the form at (885, 499) on #submit
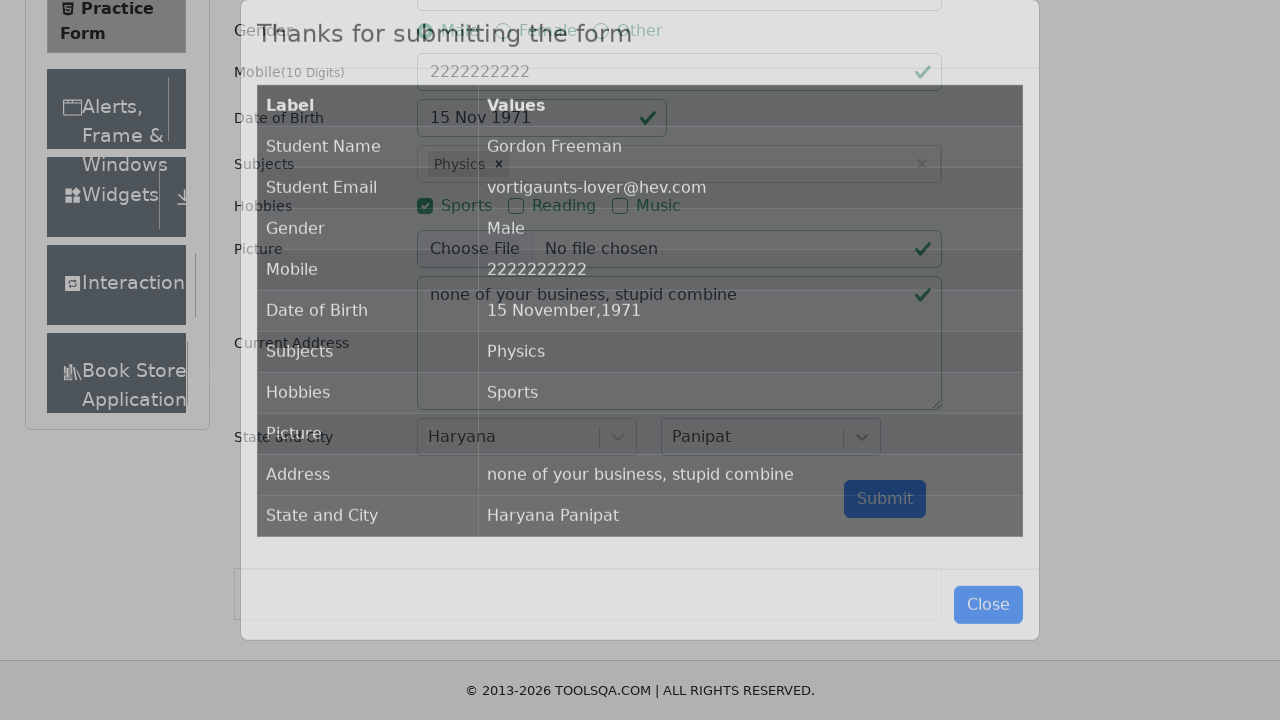

Form submission confirmed with success message
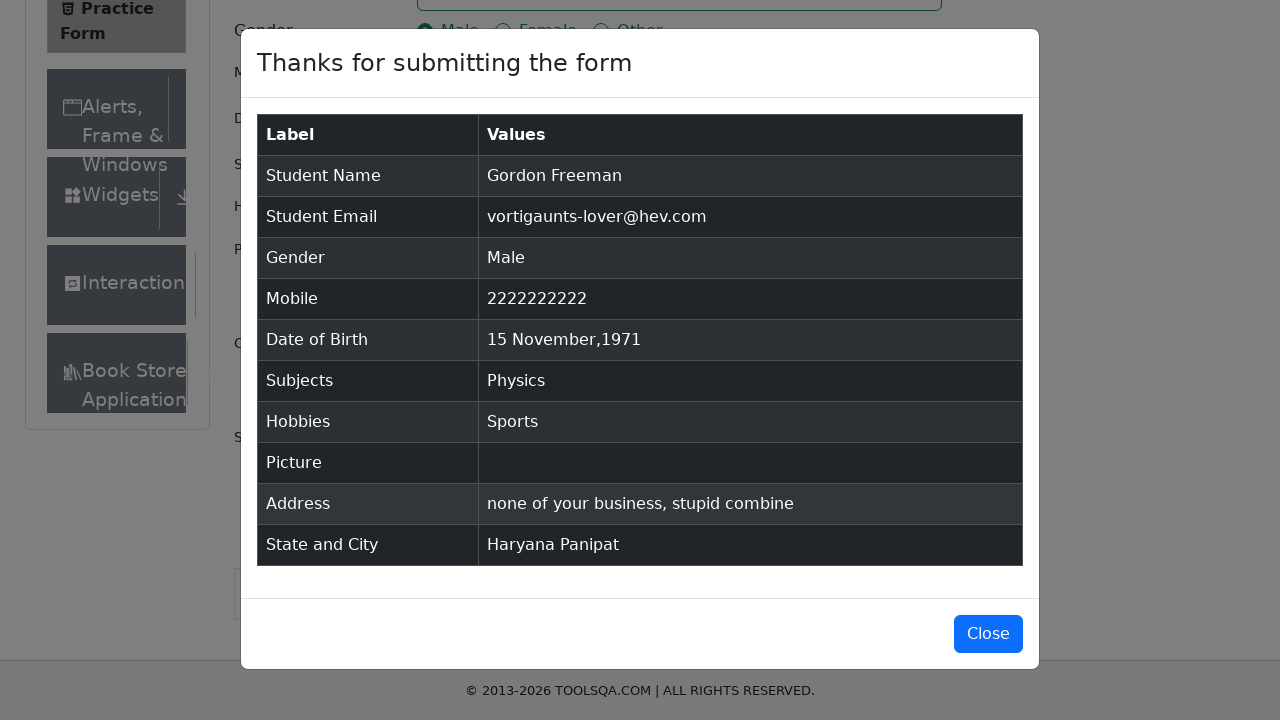

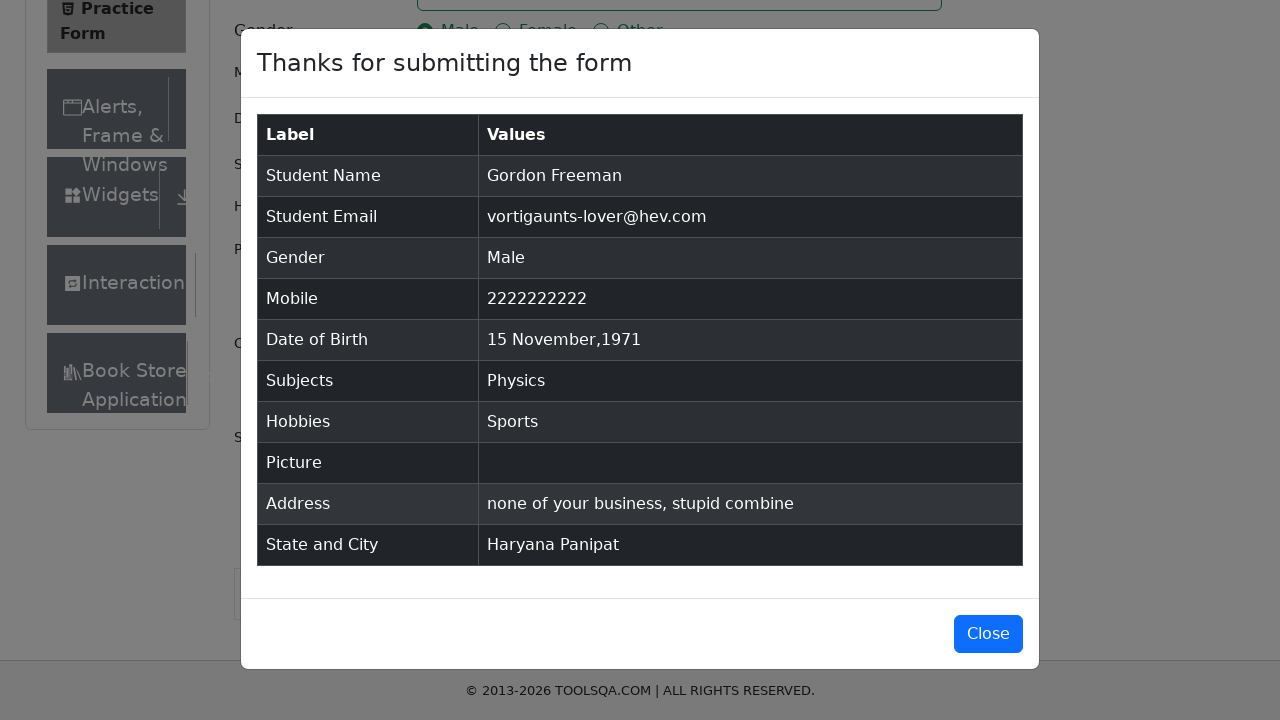